Tests scrolling to a specific element on a Flipkart product page using JavaScript scroll into view.

Starting URL: https://www.flipkart.com/apple-iphone-13-blue-256-gb/p/itmd68a015aa1e39?pid=MOBG6VF566ZTUVFR

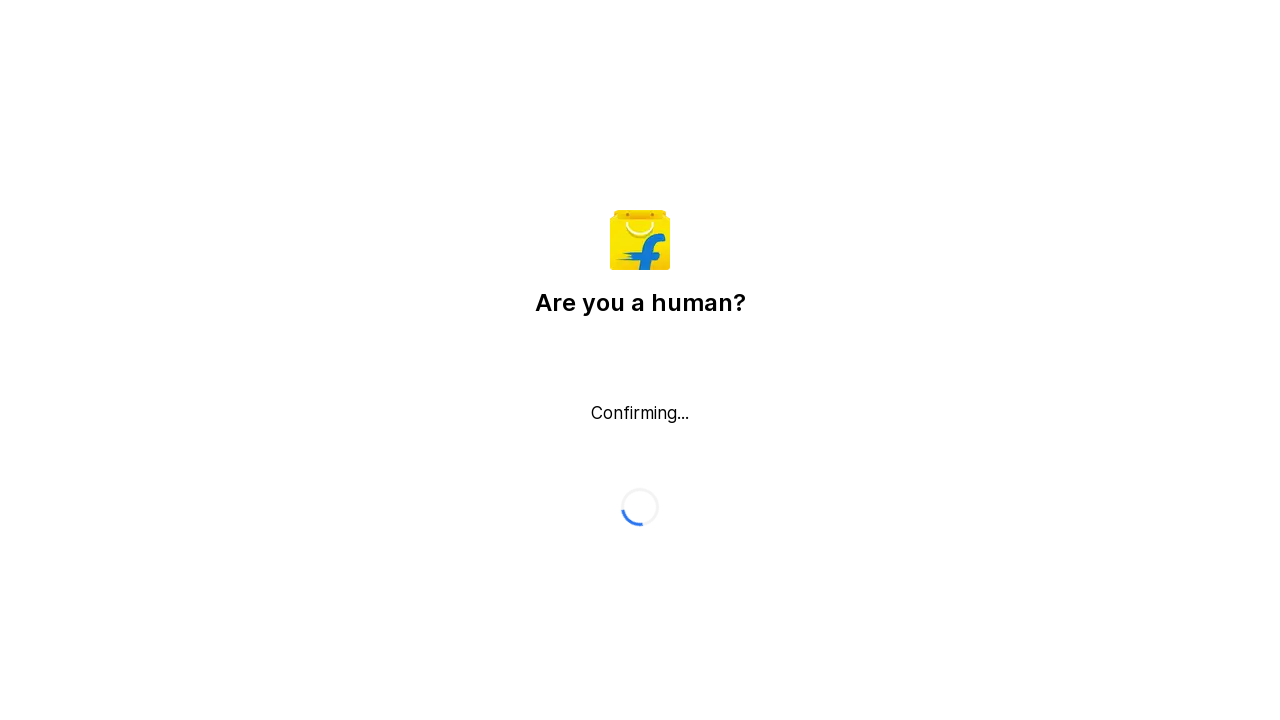

Pressed Escape to close any popups
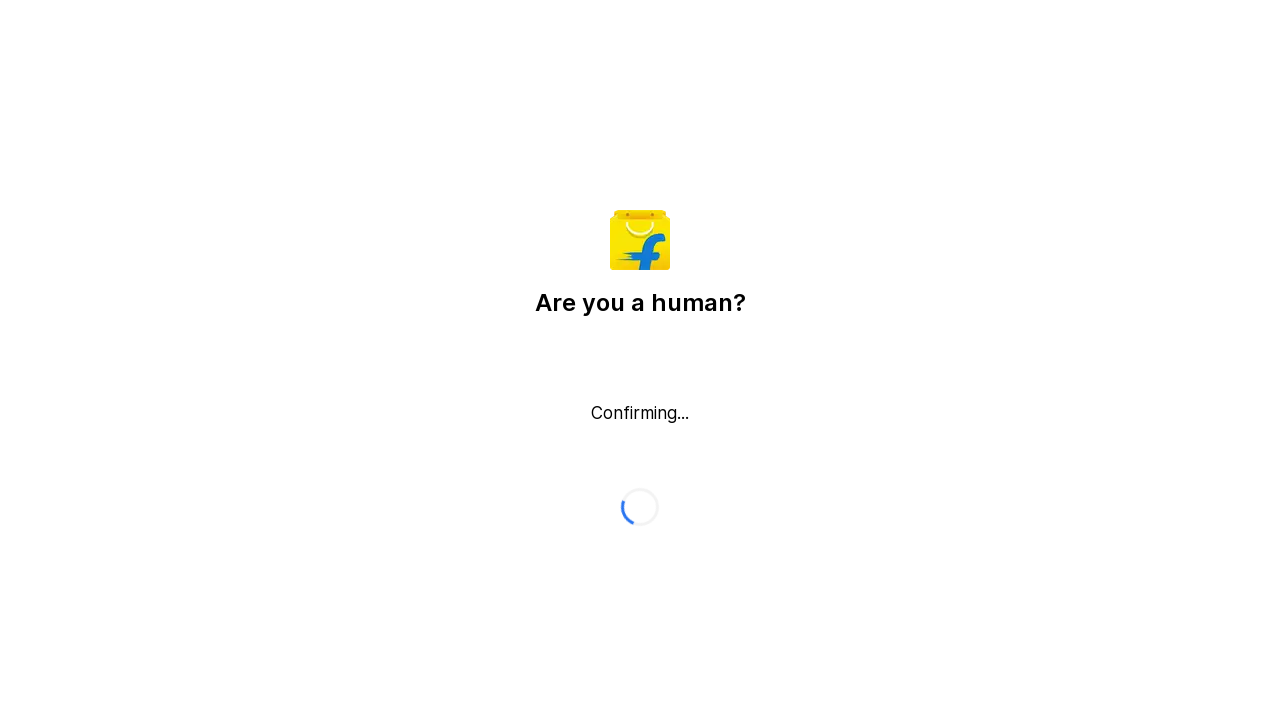

Page DOM content loaded
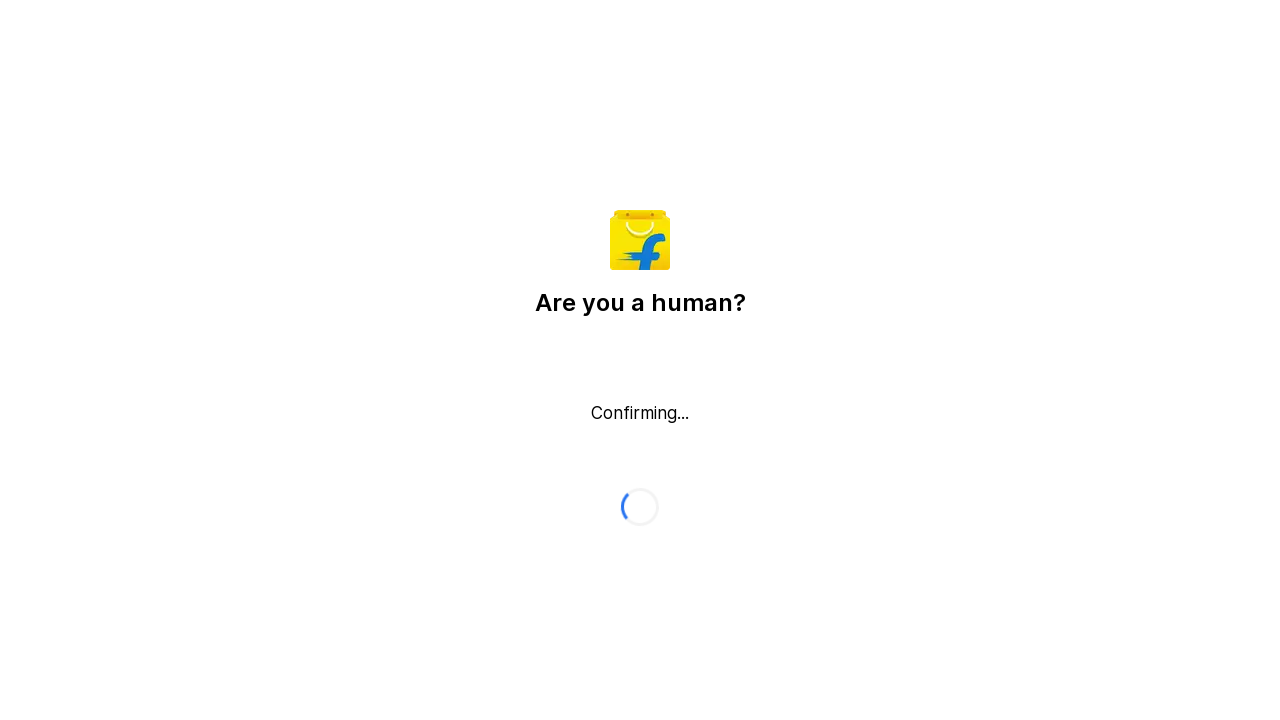

Scrolled to middle of product page using JavaScript
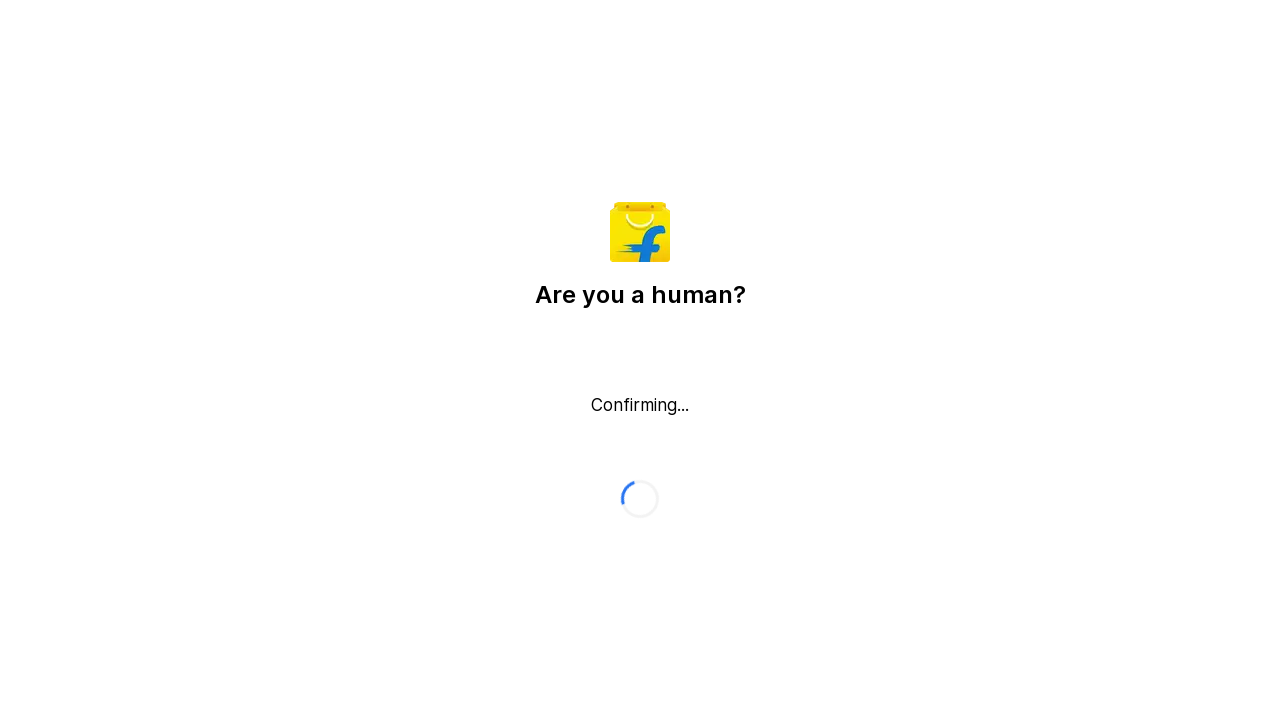

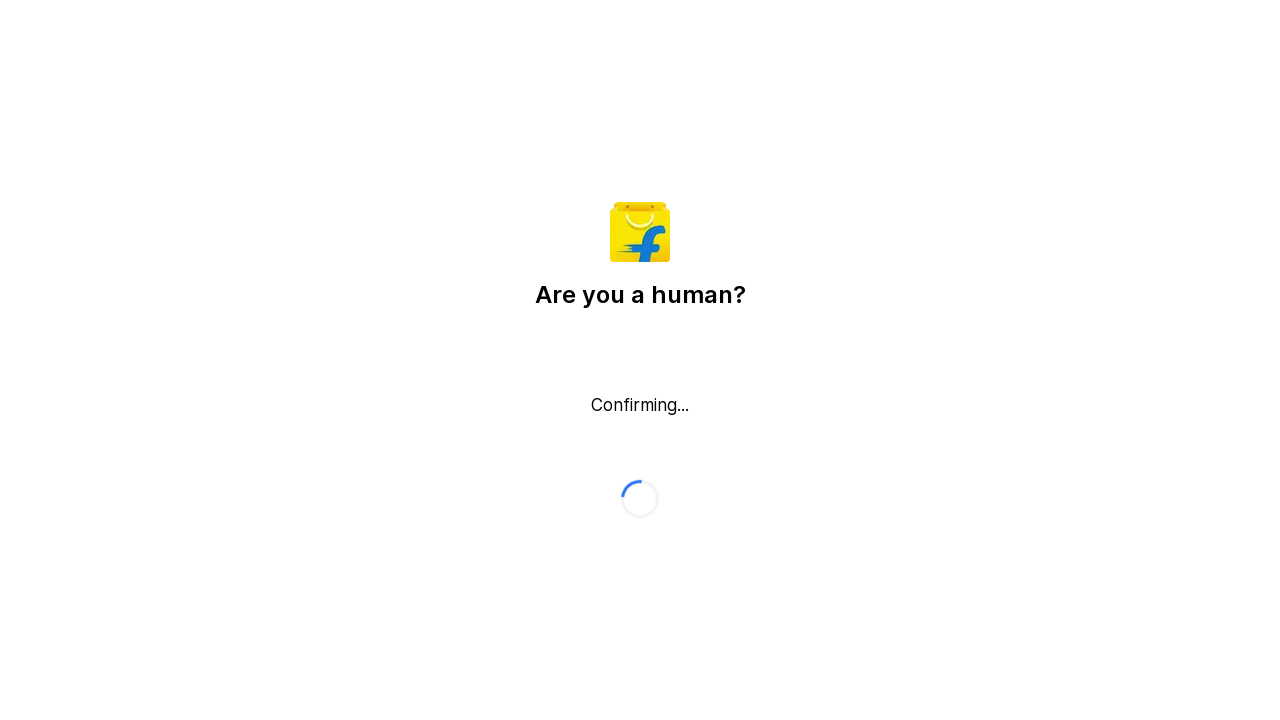